Tests that new todo items are appended to the bottom of the list by creating 3 items and verifying they appear in order

Starting URL: https://demo.playwright.dev/todomvc

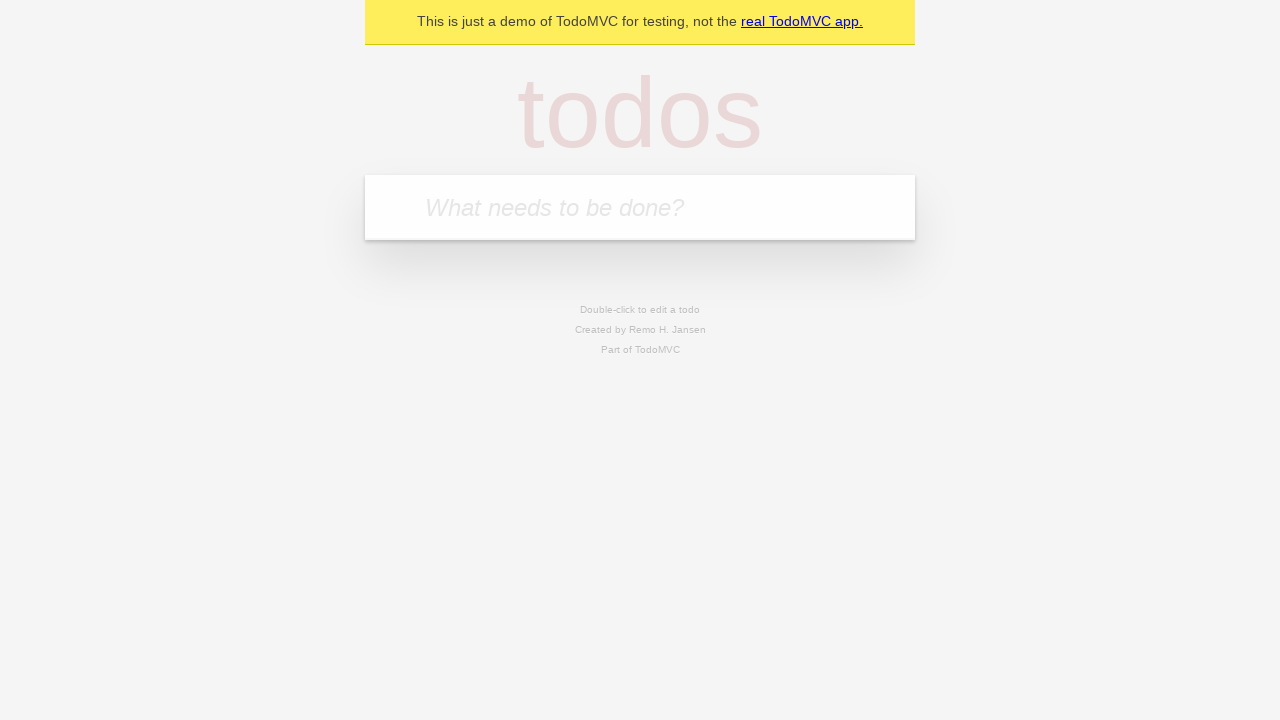

Located the 'What needs to be done?' input field
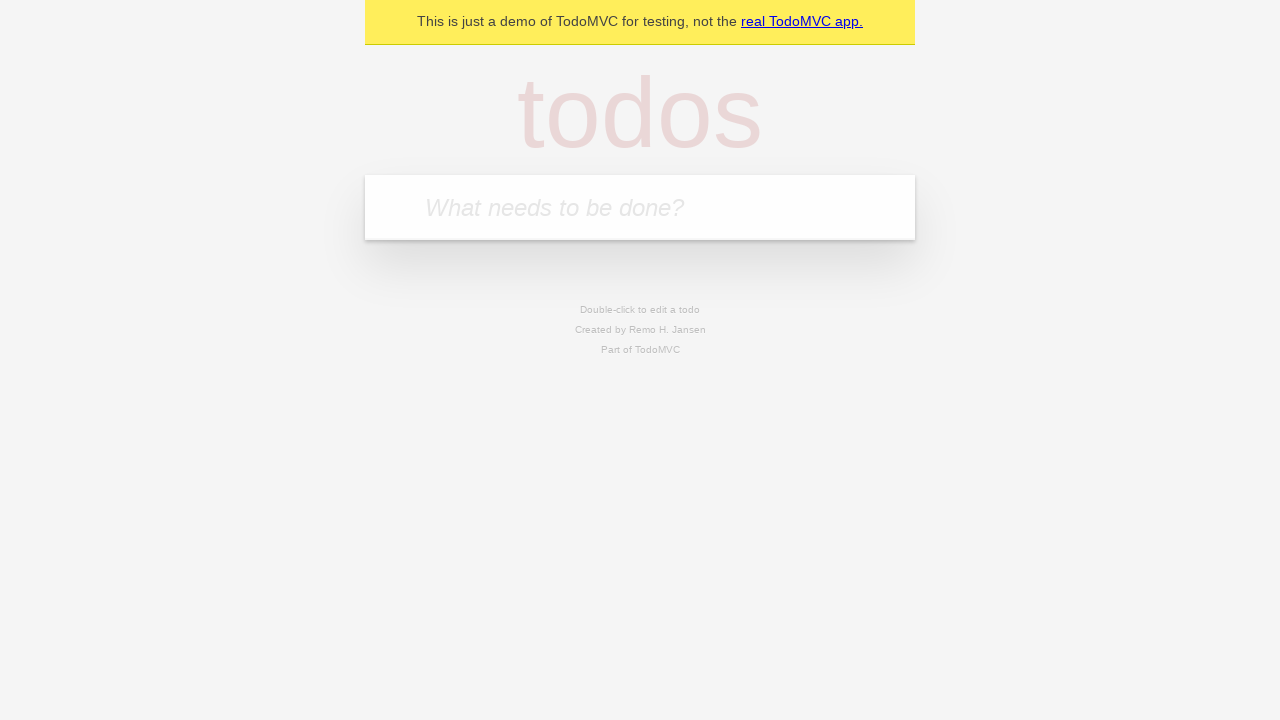

Filled input with first todo item 'buy some cheese' on internal:attr=[placeholder="What needs to be done?"i]
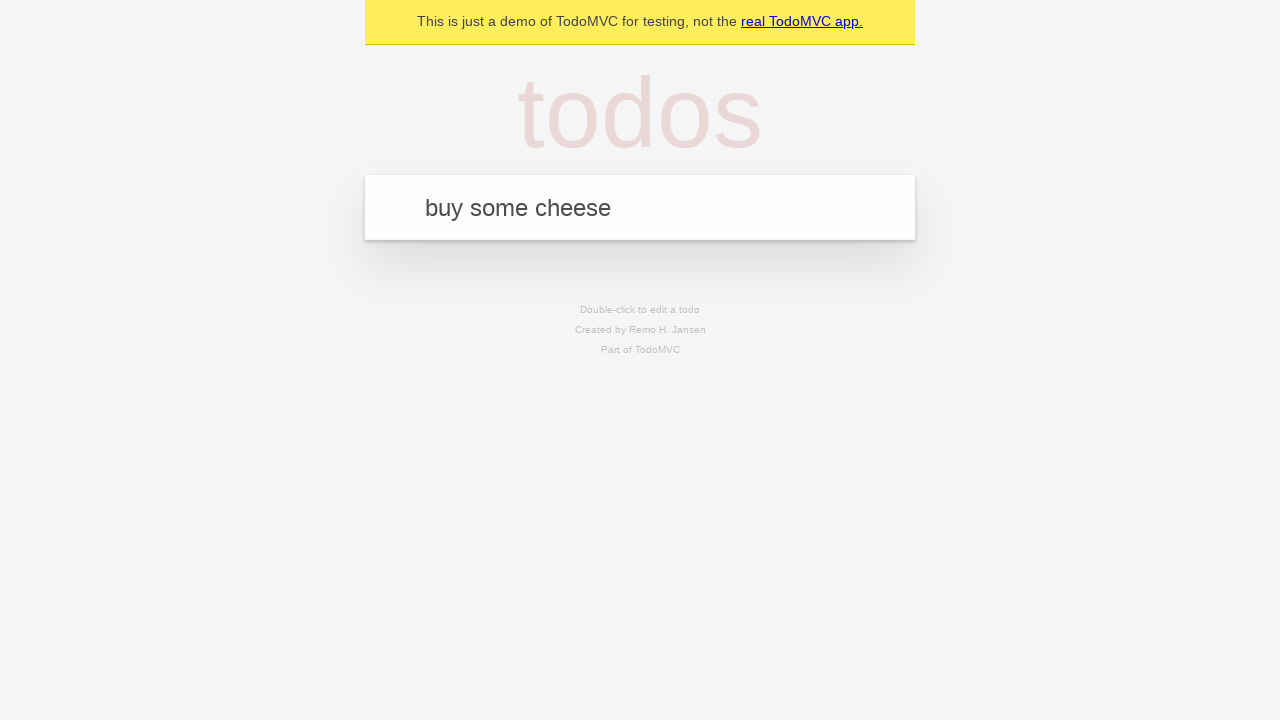

Pressed Enter to add first todo item on internal:attr=[placeholder="What needs to be done?"i]
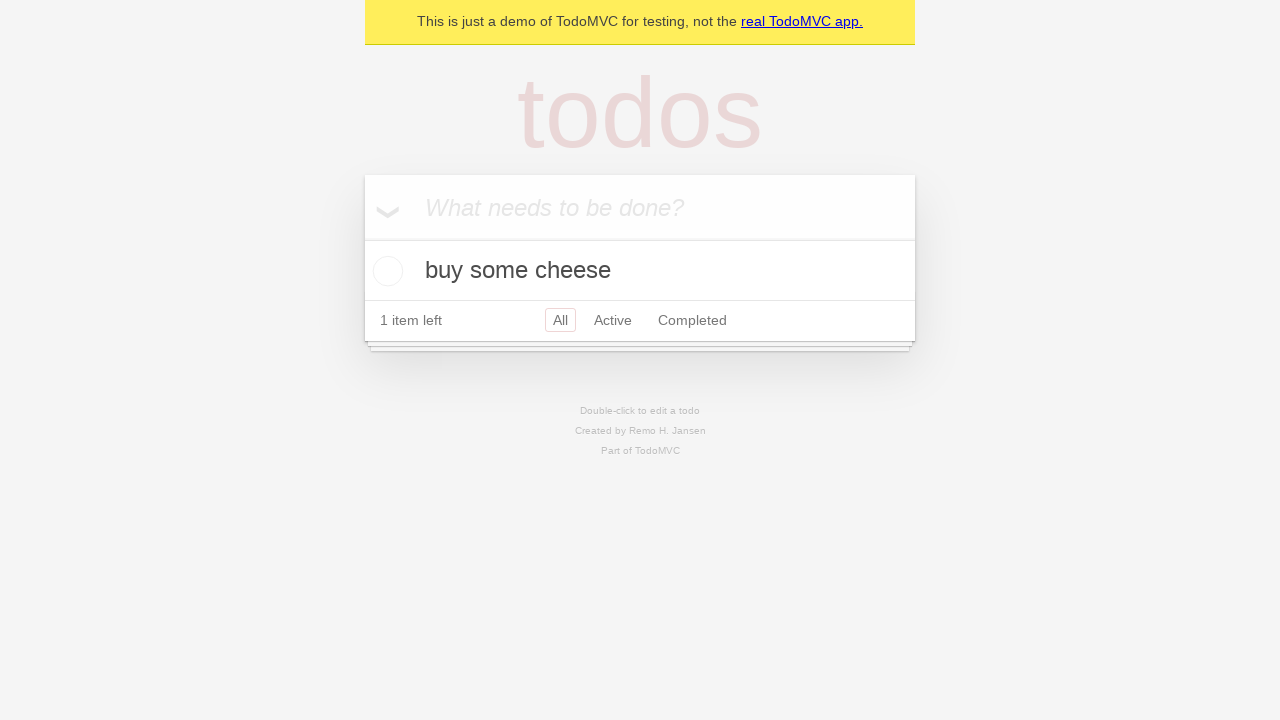

Filled input with second todo item 'feed the cat' on internal:attr=[placeholder="What needs to be done?"i]
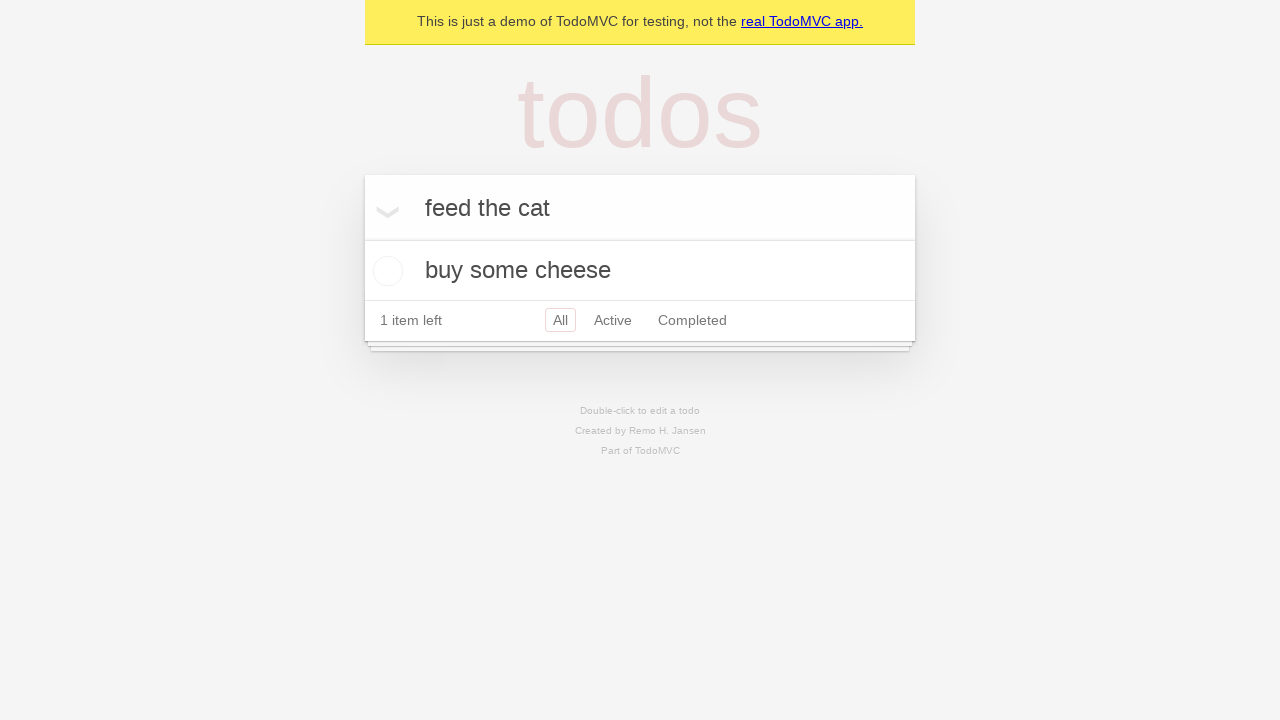

Pressed Enter to add second todo item on internal:attr=[placeholder="What needs to be done?"i]
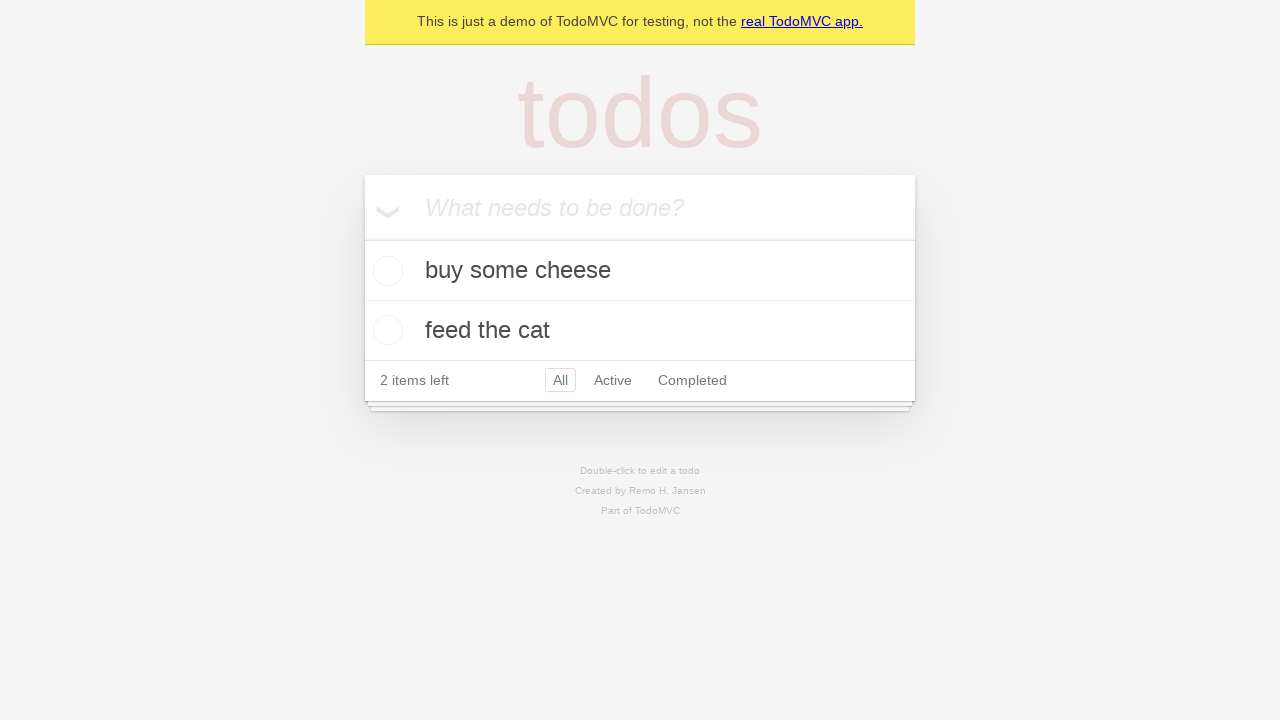

Filled input with third todo item 'book a doctors appointment' on internal:attr=[placeholder="What needs to be done?"i]
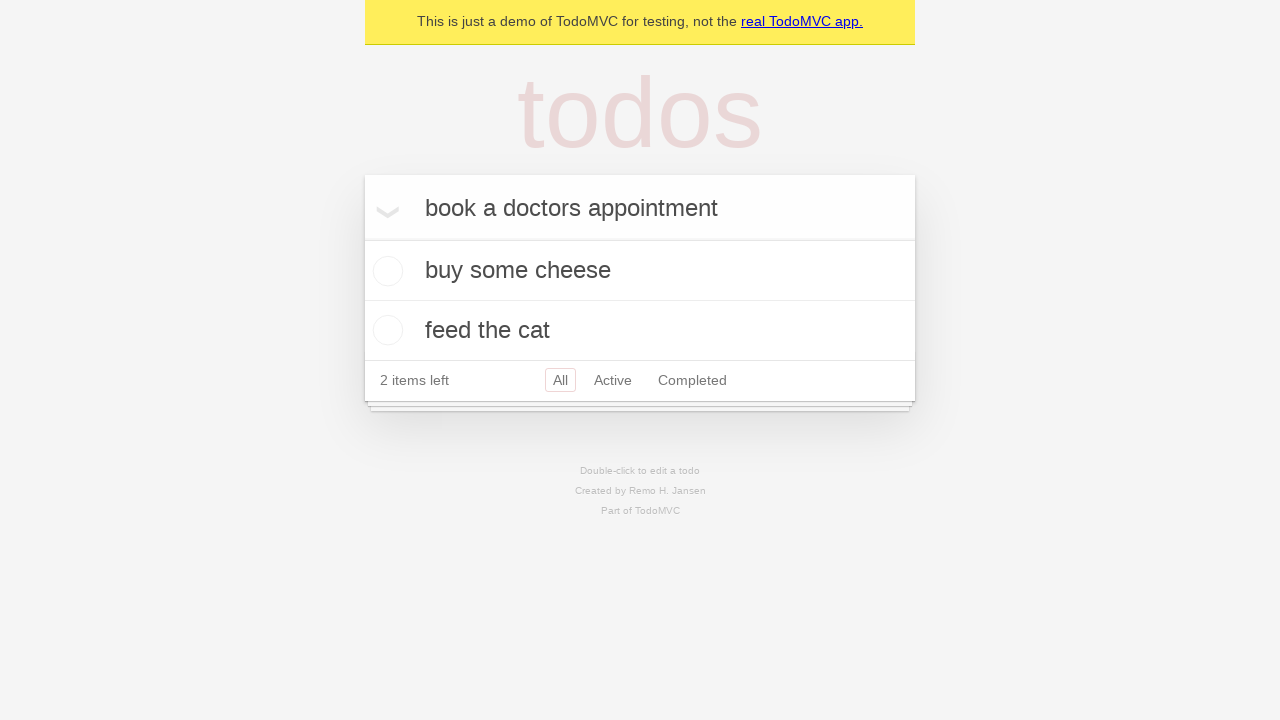

Pressed Enter to add third todo item on internal:attr=[placeholder="What needs to be done?"i]
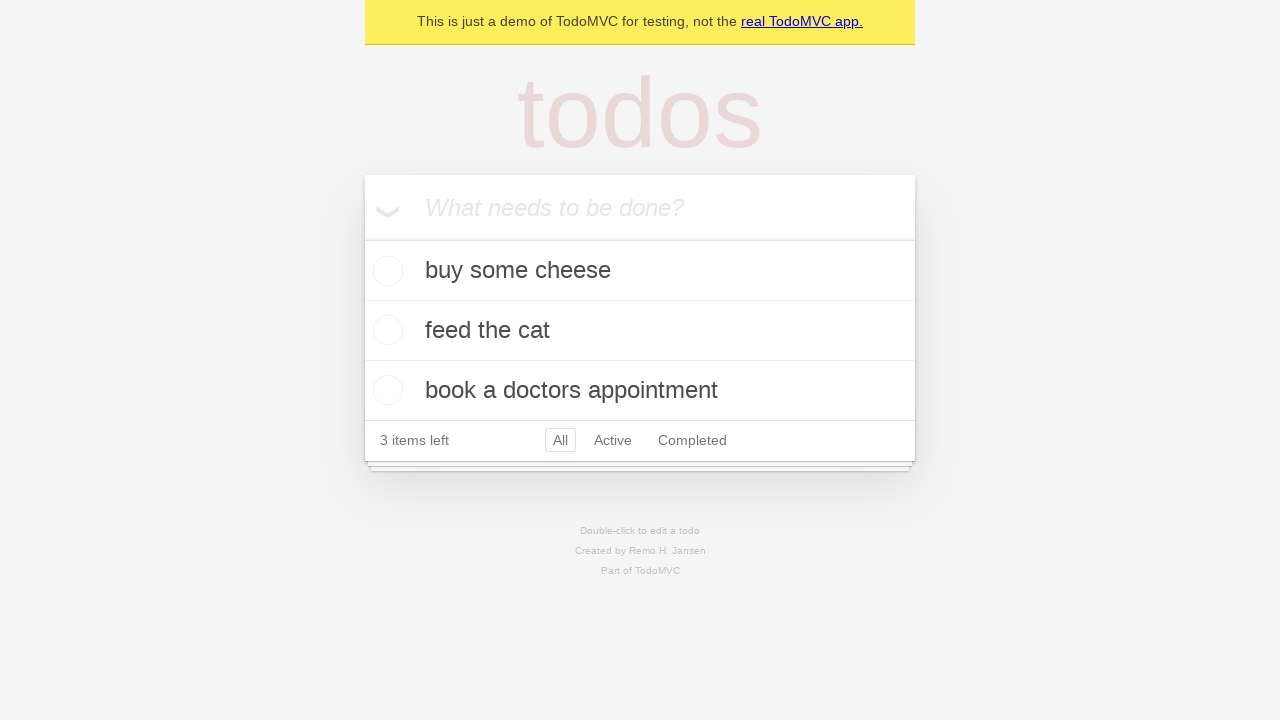

All 3 todo items have been successfully added to the list
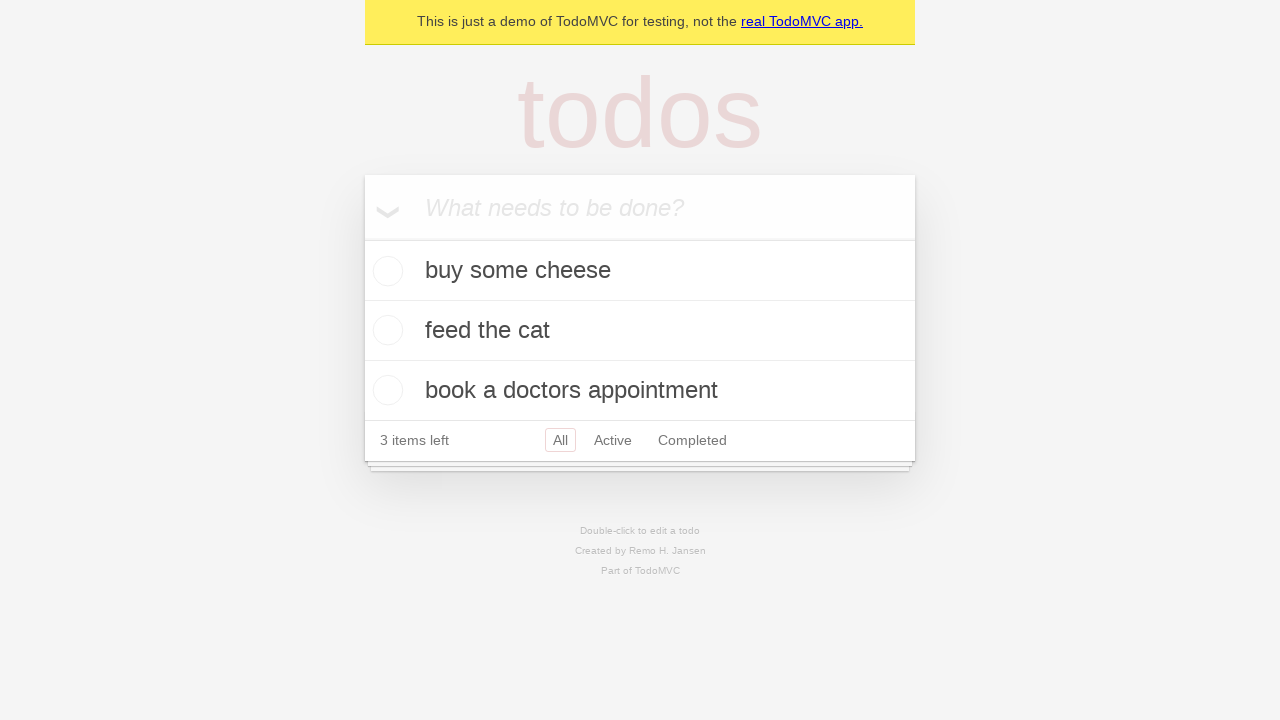

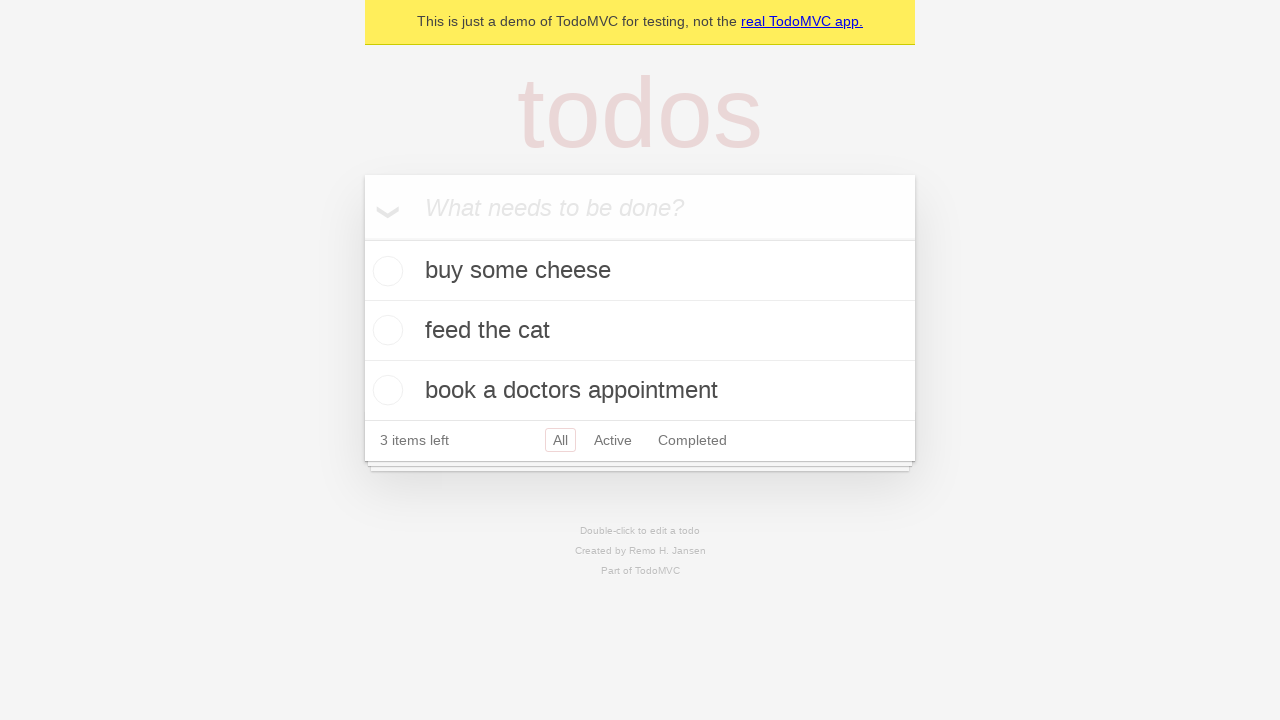